Tests a text box form by filling in name, email, and address fields, then submitting the form

Starting URL: https://demoqa.com/text-box

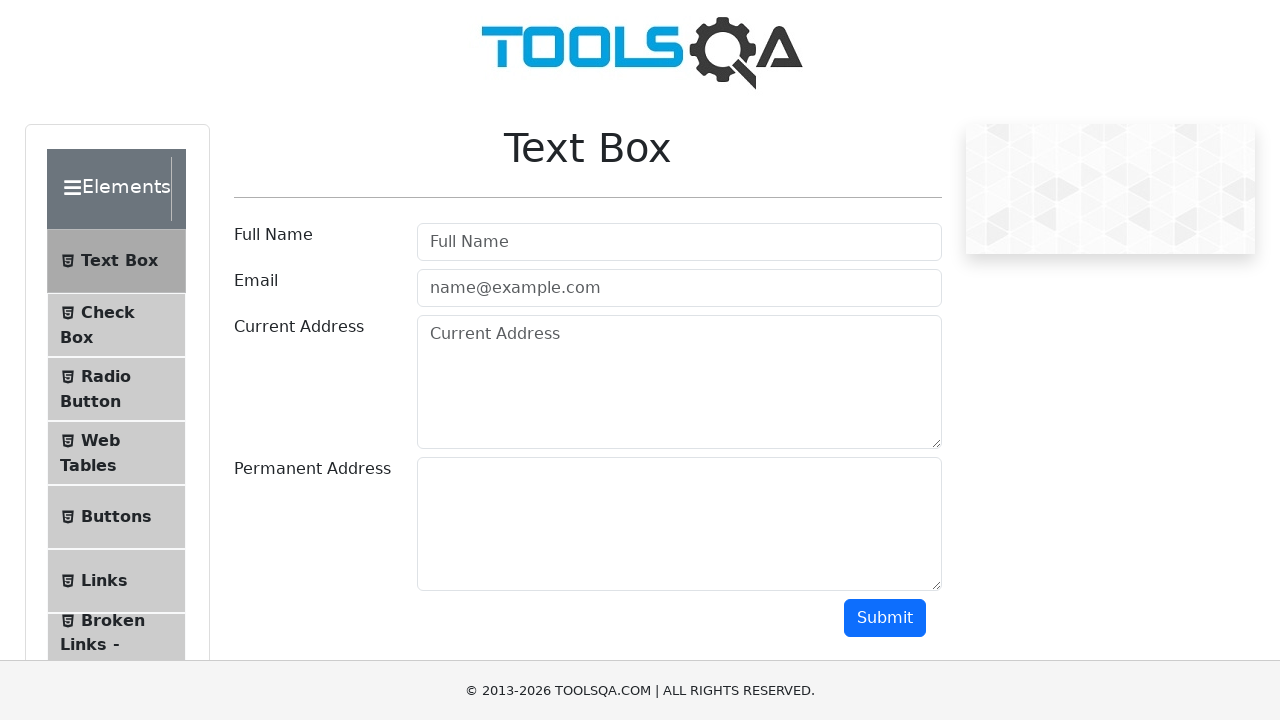

Filled name field with 'Emine Firik' on input#userName
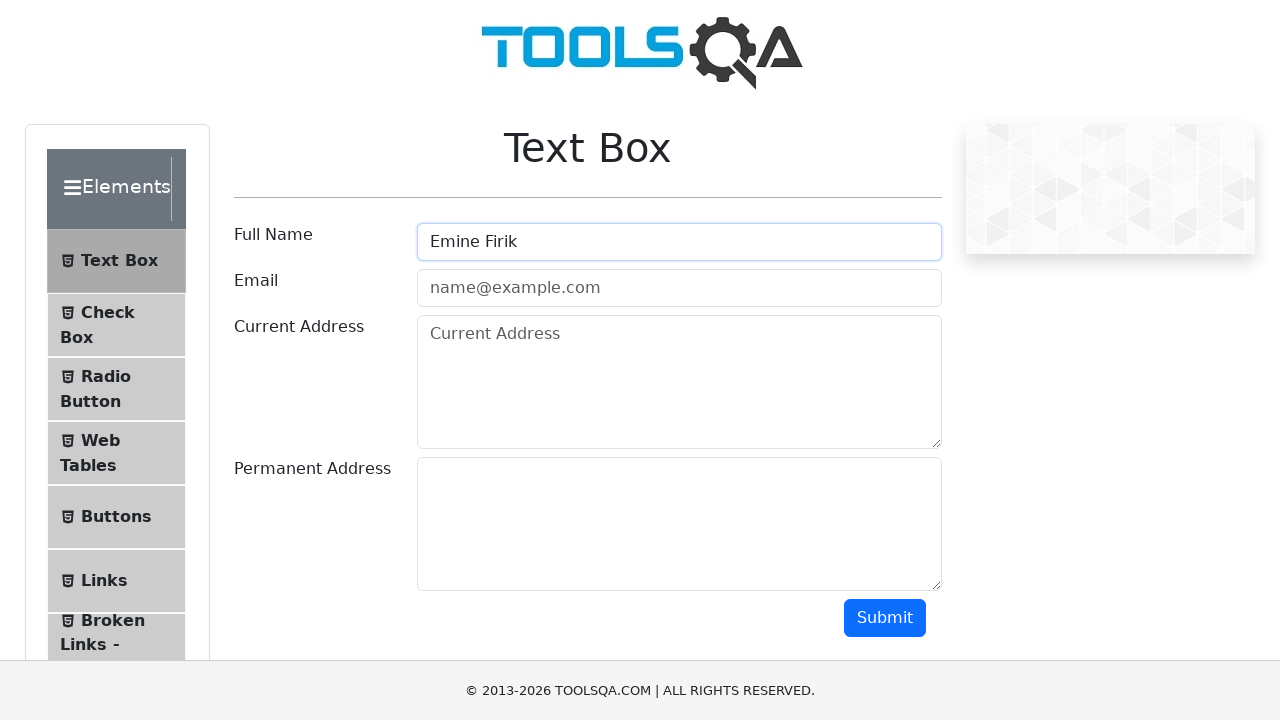

Filled email field with 'emine@gmail.com' on input[type='email']
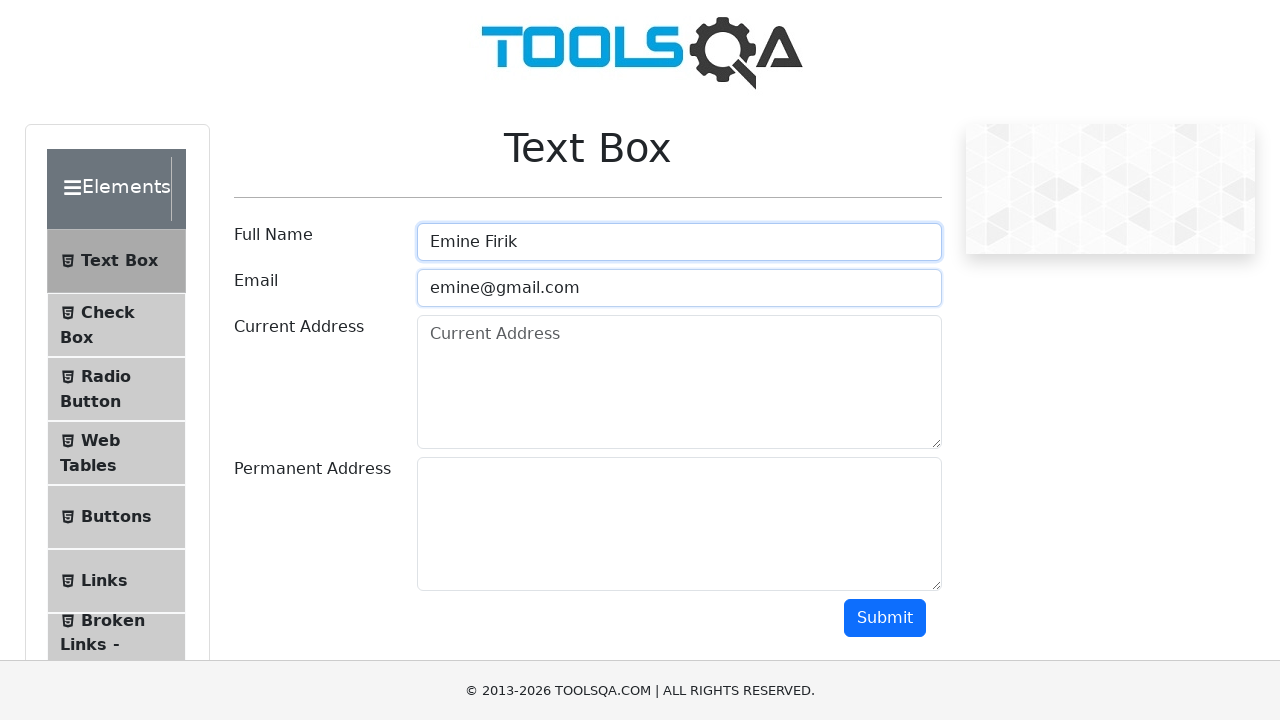

Filled current address field with '14433 Paradise Lane' on textarea.form-control
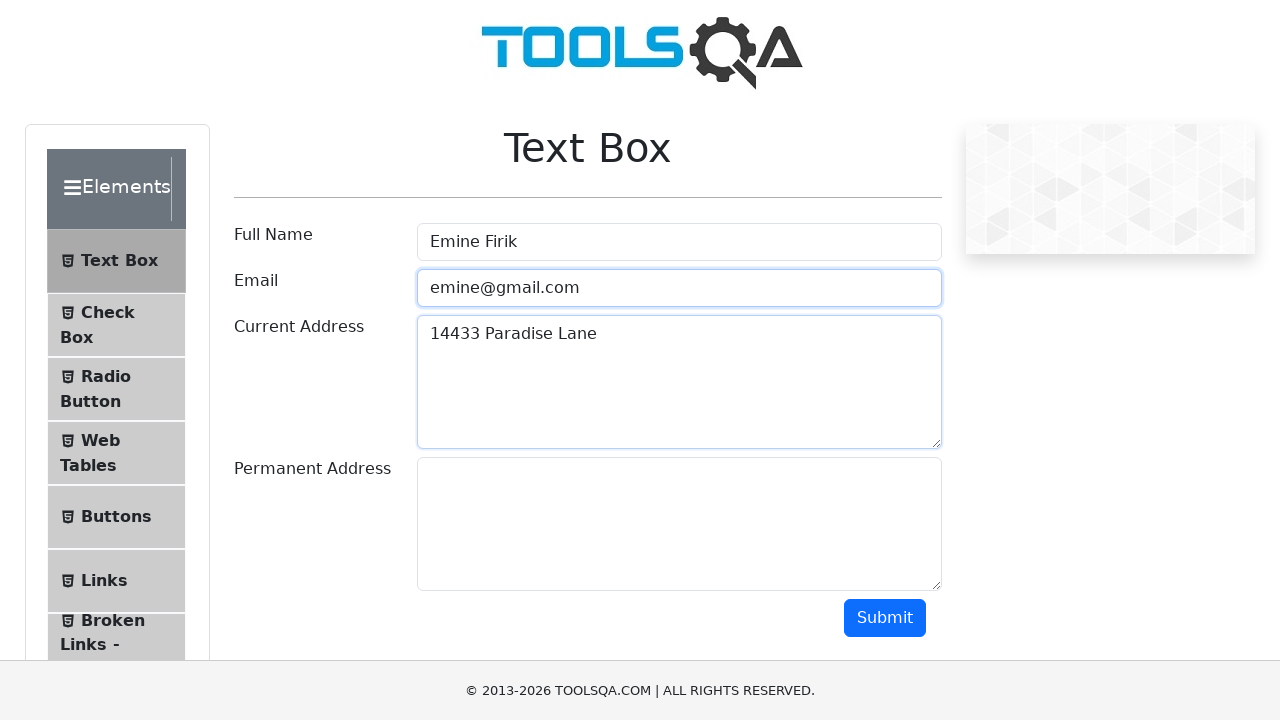

Filled permanent address field with 'Home' on textarea[class='form-control'][id='permanentAddress']
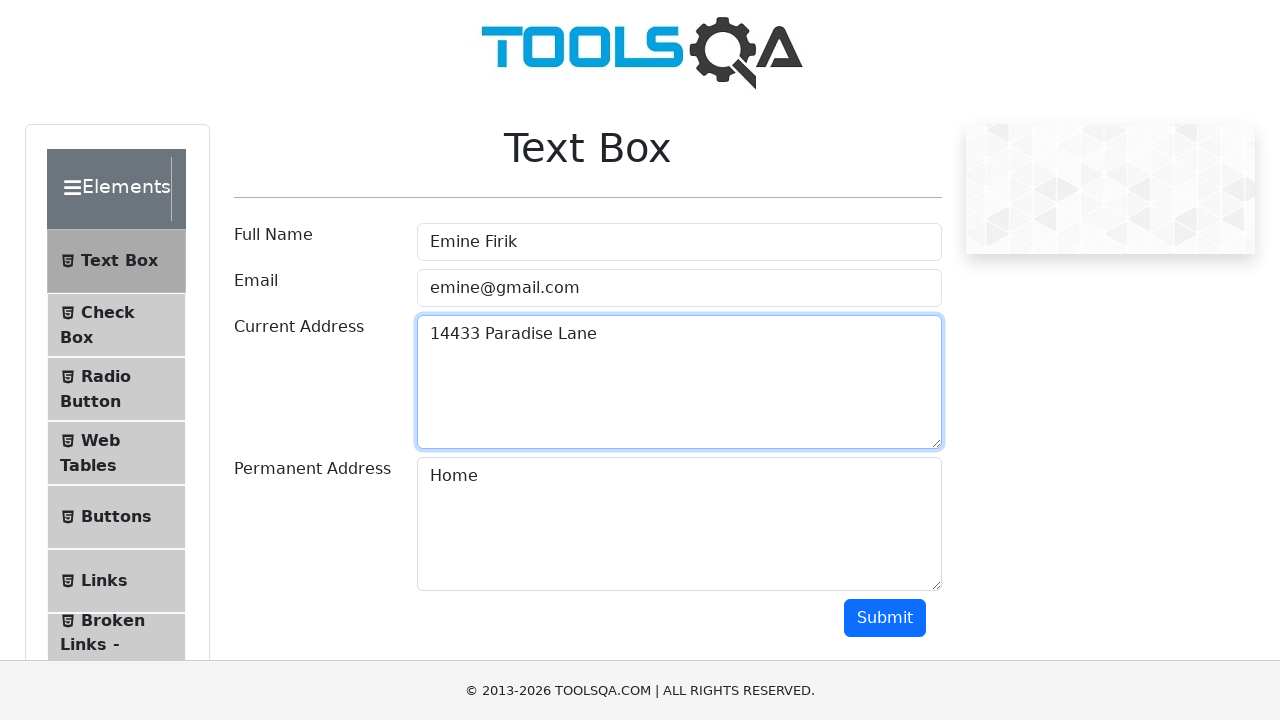

Clicked submit button to submit the form at (885, 618) on button#submit
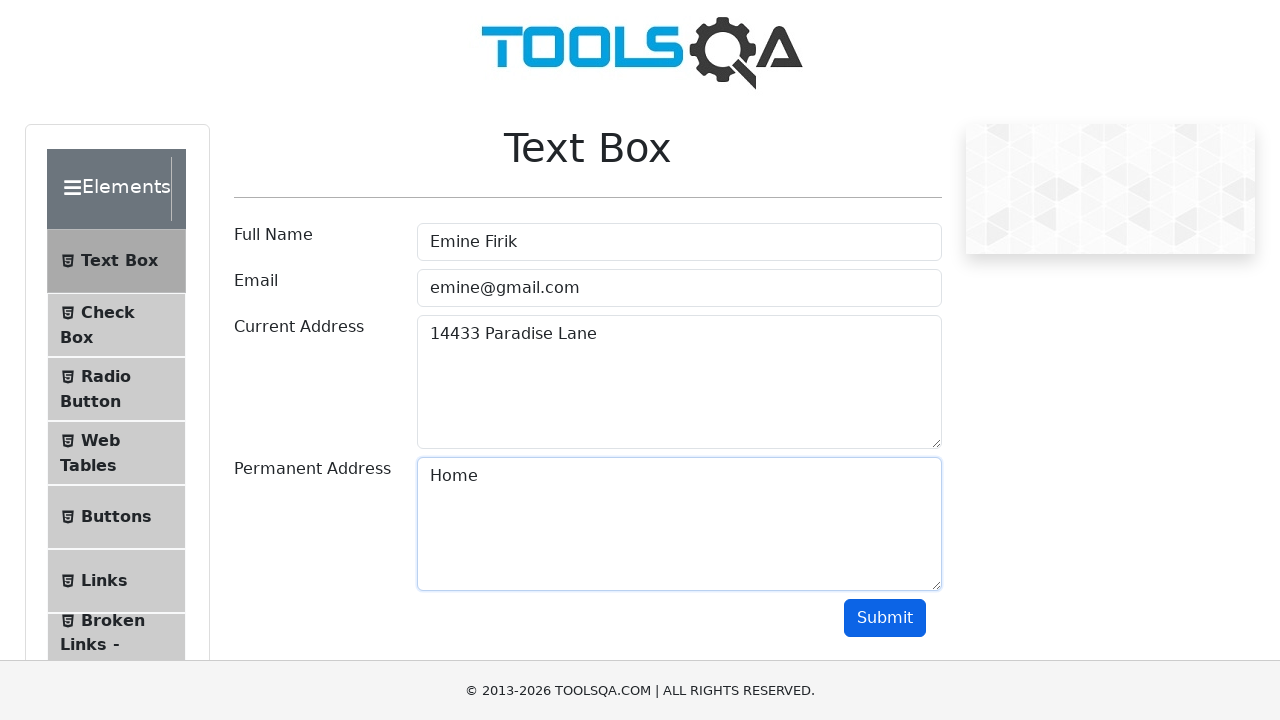

Waited 1000ms for form submission to process
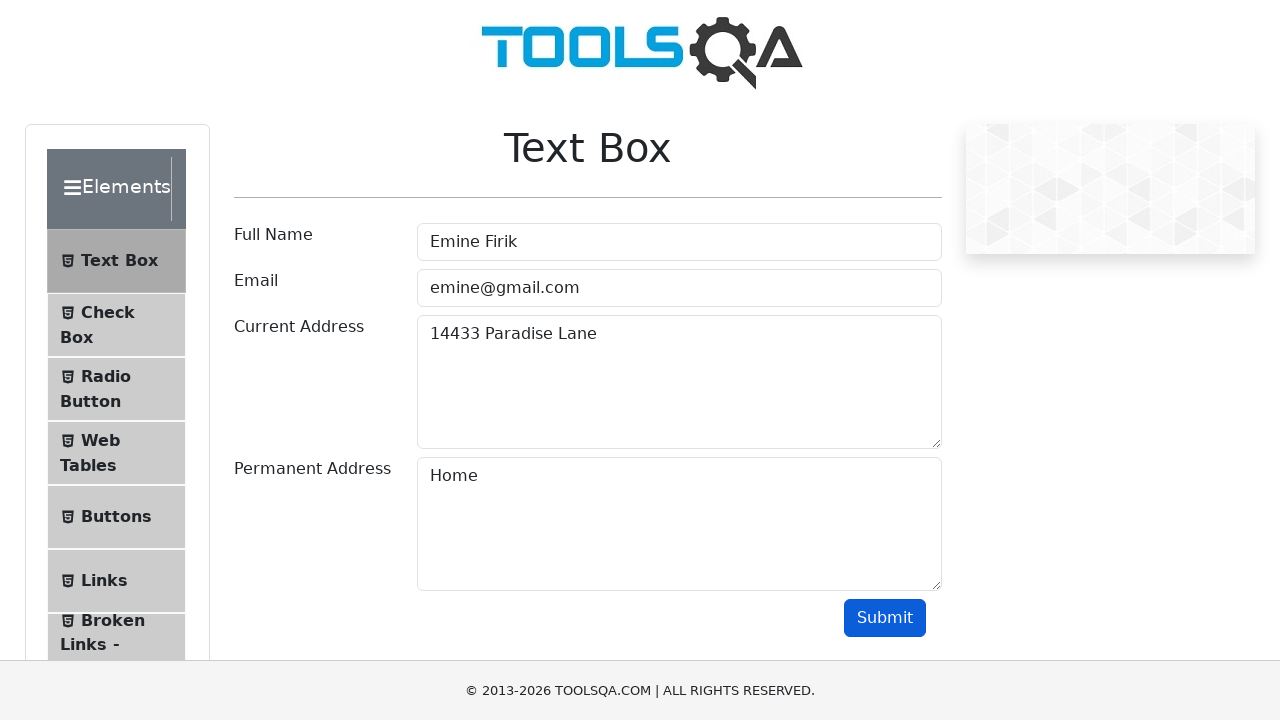

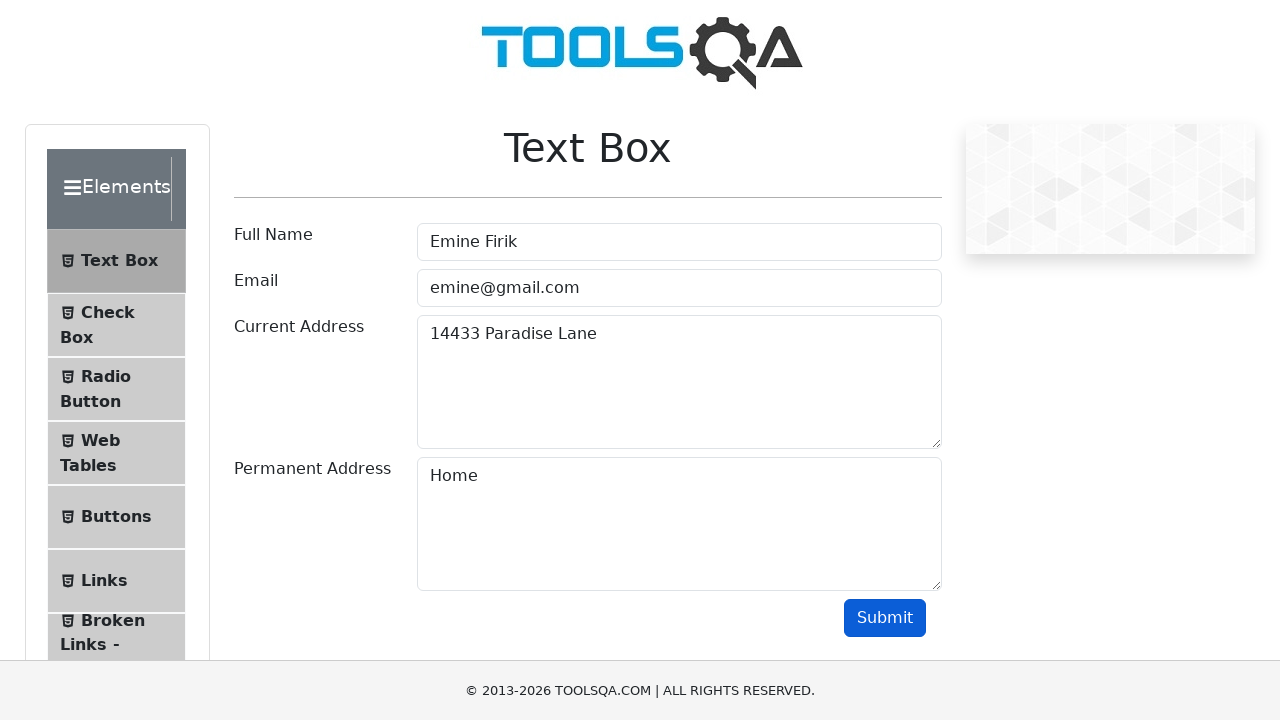